Tests the Add/Remove Elements functionality by navigating to the page, clicking to add an element, and then clicking to delete it

Starting URL: https://the-internet.herokuapp.com/

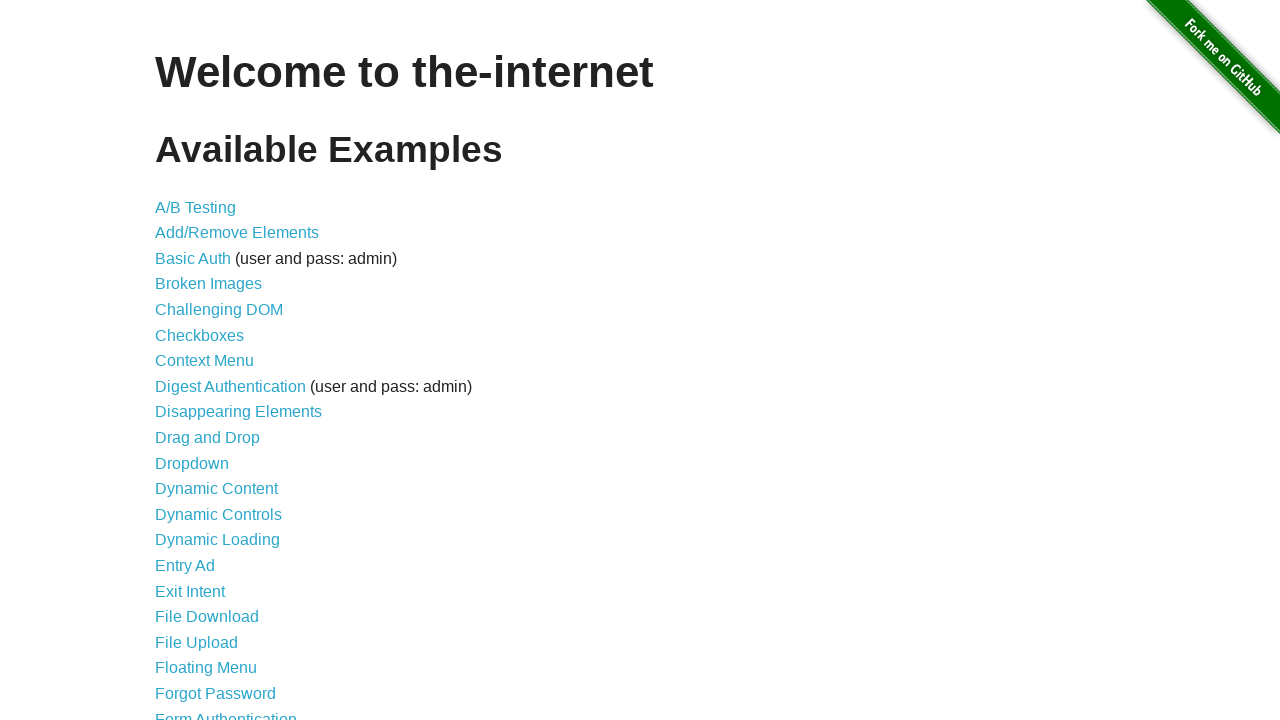

Clicked on Add/Remove Elements link at (237, 233) on #content > ul > li:nth-child(2) > a
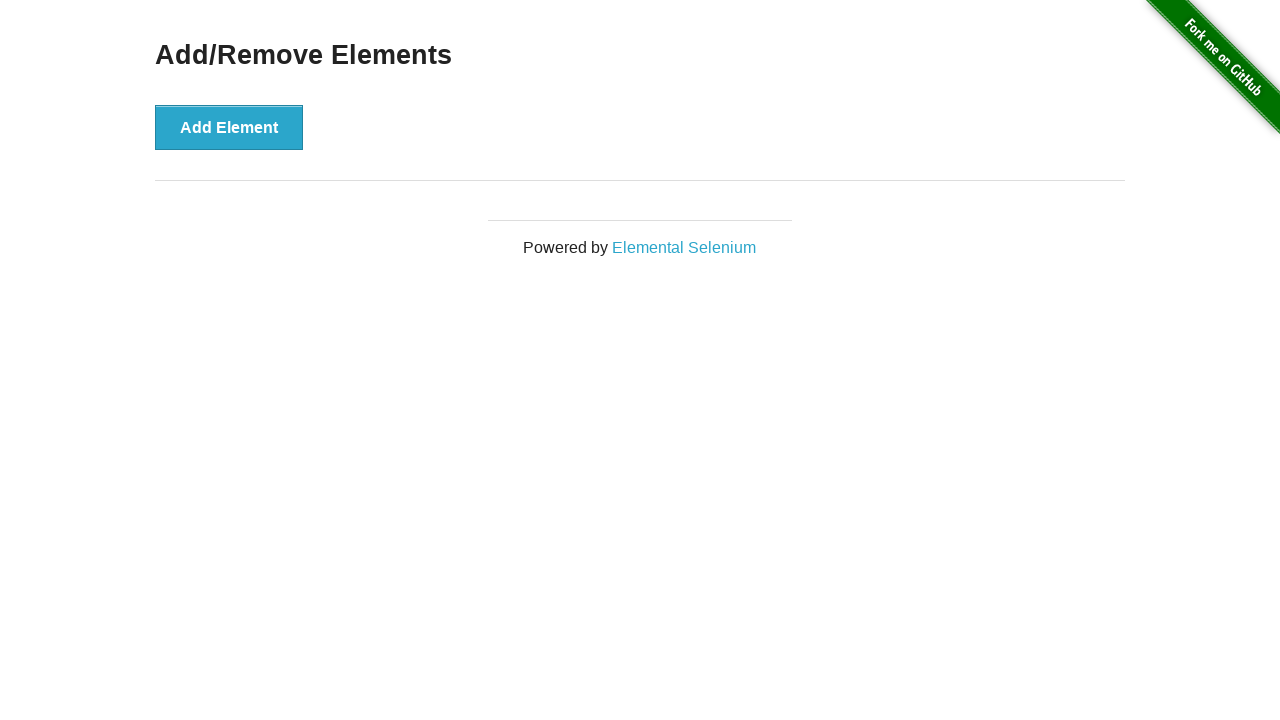

Clicked the Add Element button at (229, 127) on #content > div > button
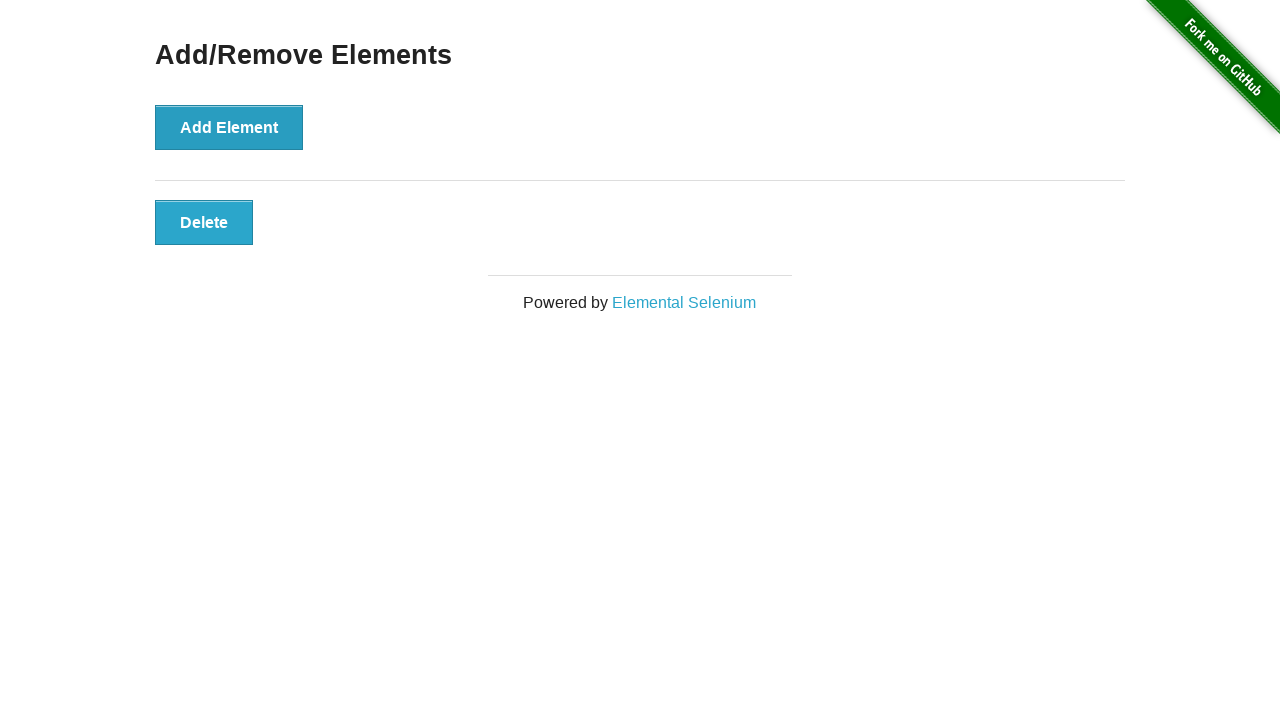

Delete button appeared after adding element
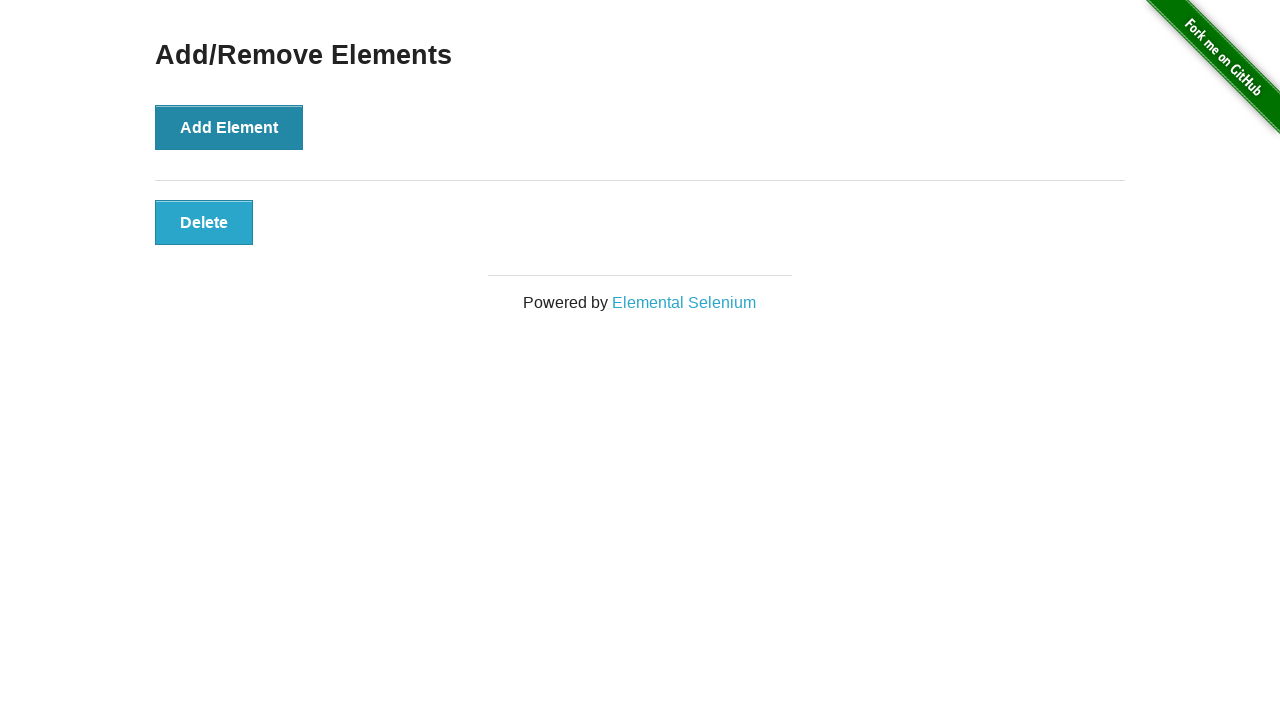

Clicked the delete button to remove element at (204, 222) on #elements > button
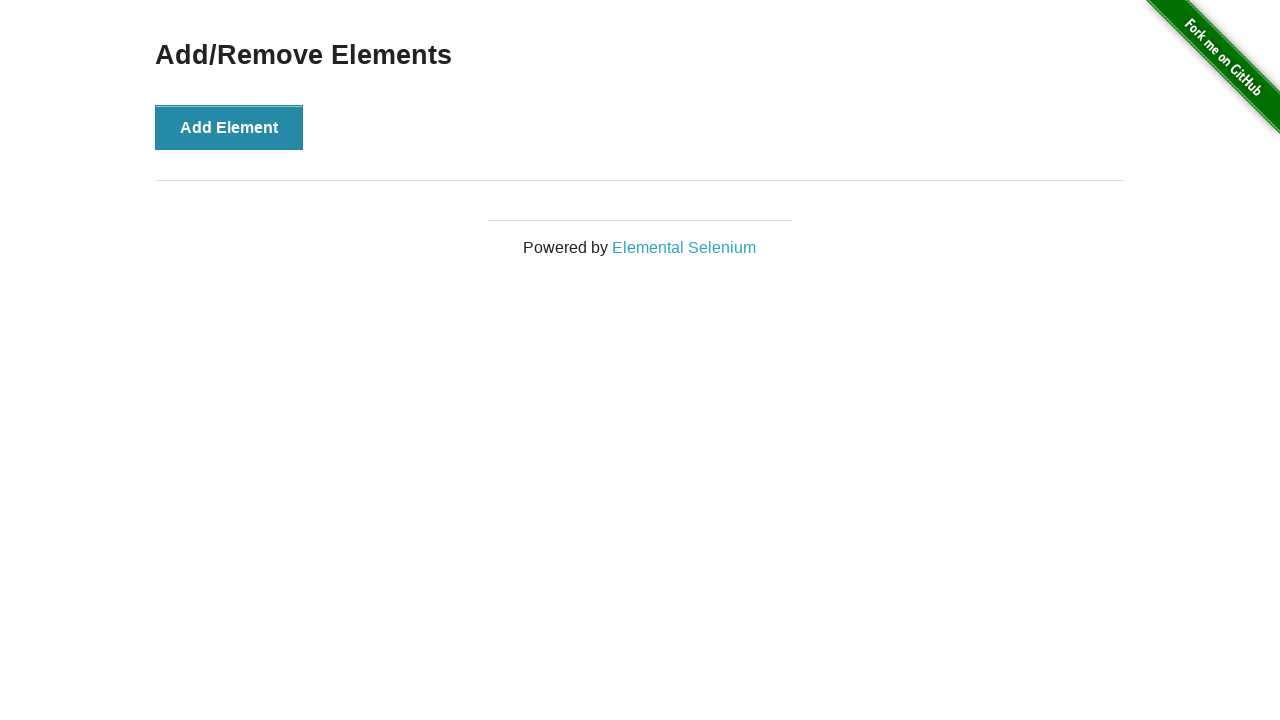

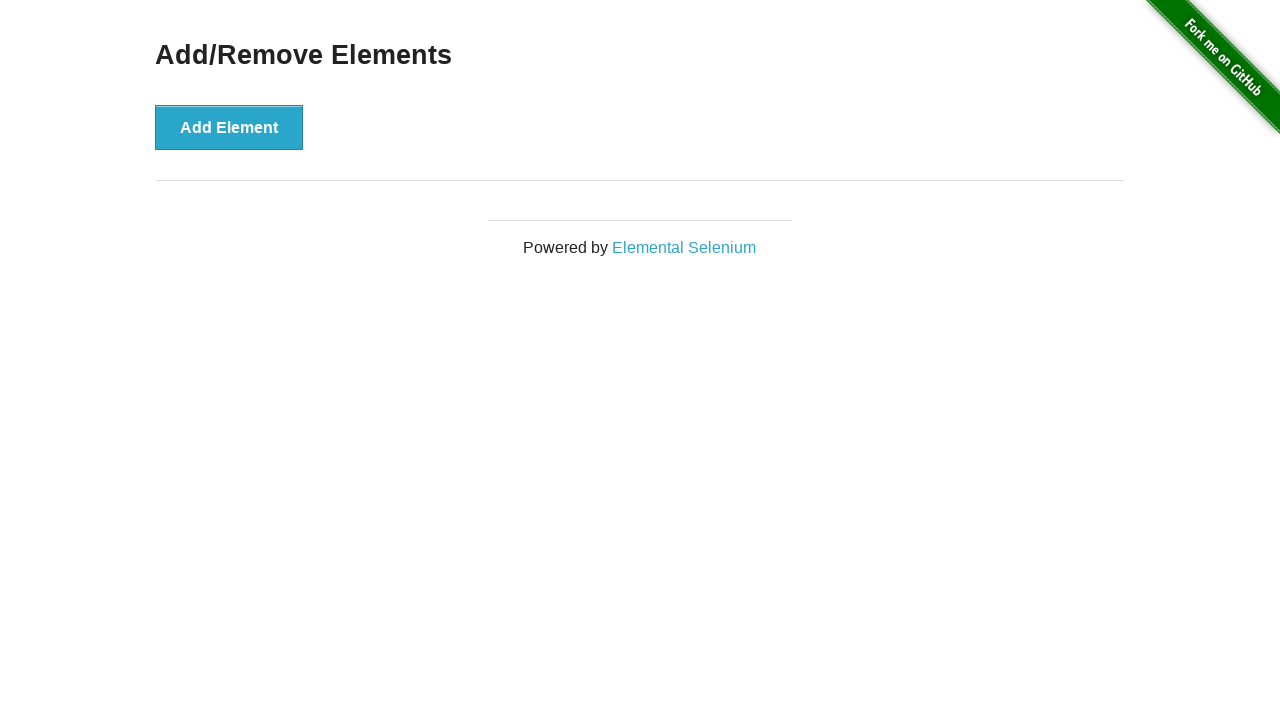